Tests jQuery UI datepicker with dropdown month and year selection by clicking the date field, selecting July 2017 from dropdowns, and clicking on day 21.

Starting URL: https://jqueryui.com/resources/demos/datepicker/dropdown-month-year.html

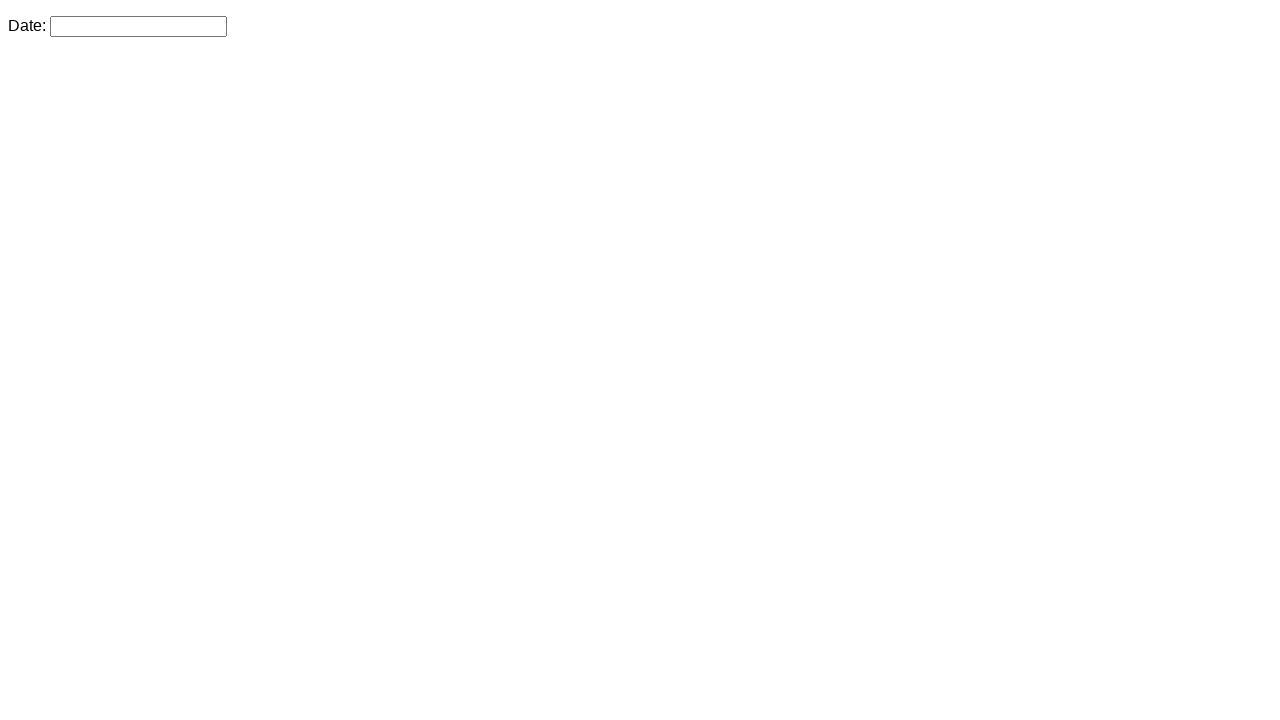

Clicked on the datepicker input field to open the calendar at (138, 26) on #datepicker
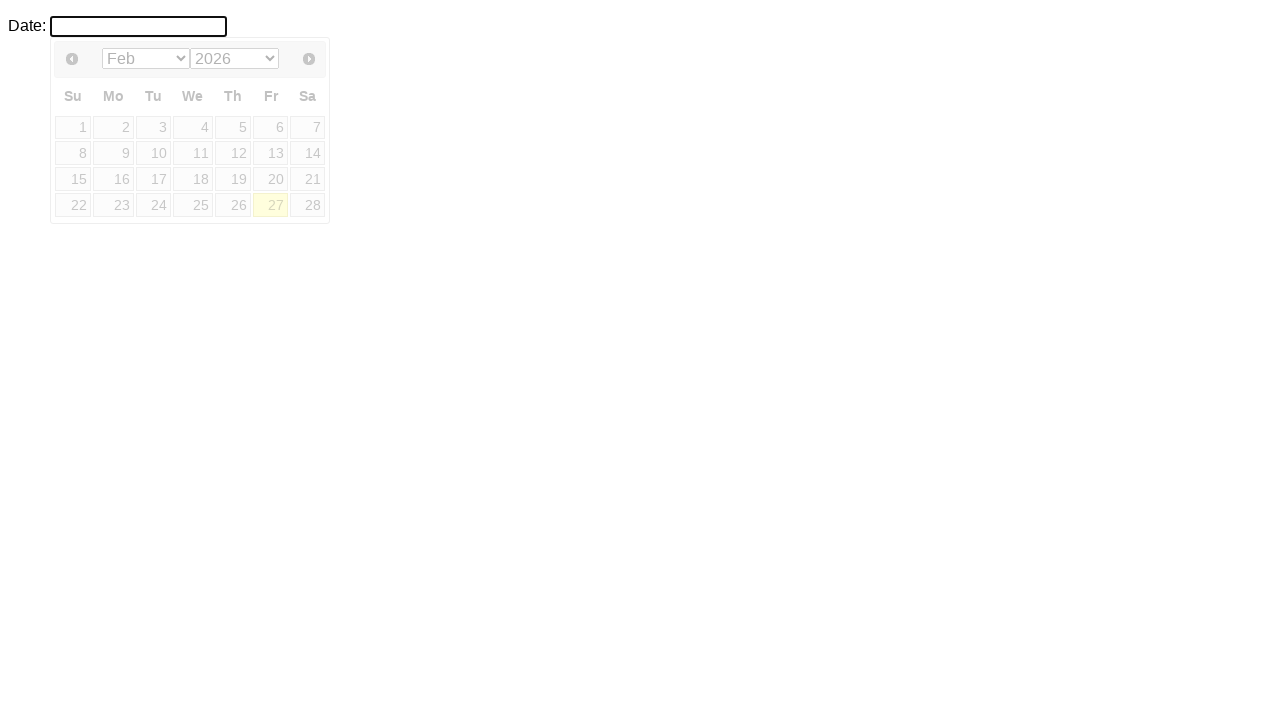

Selected July from the month dropdown on select[aria-label='Select month']
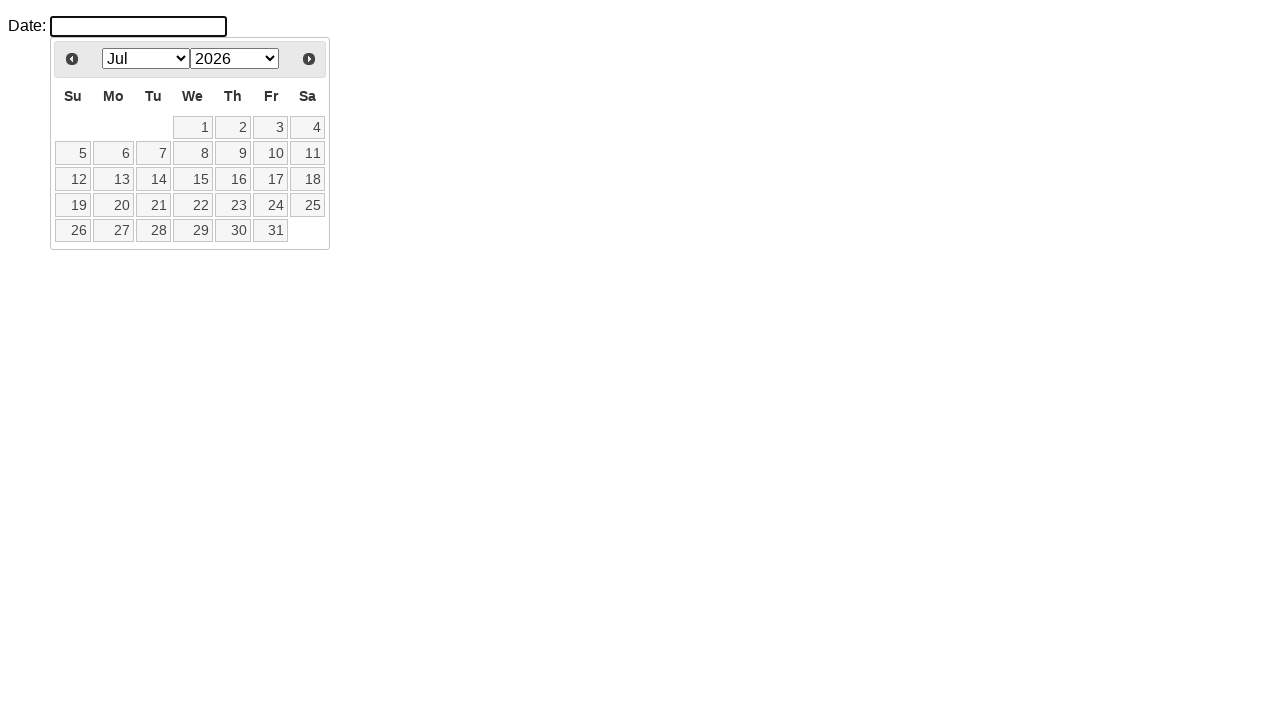

Selected 2017 from the year dropdown on select[aria-label='Select year']
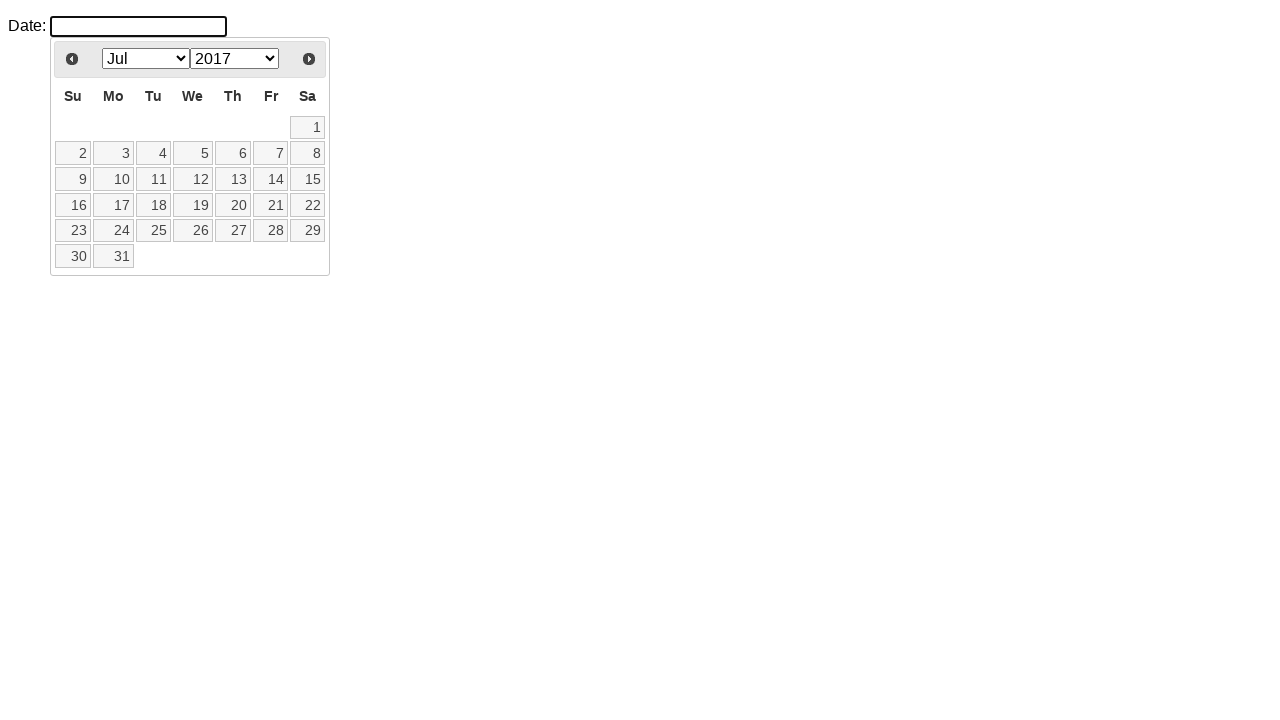

Clicked on day 21 to select the date July 21, 2017 at (271, 205) on a:text('21')
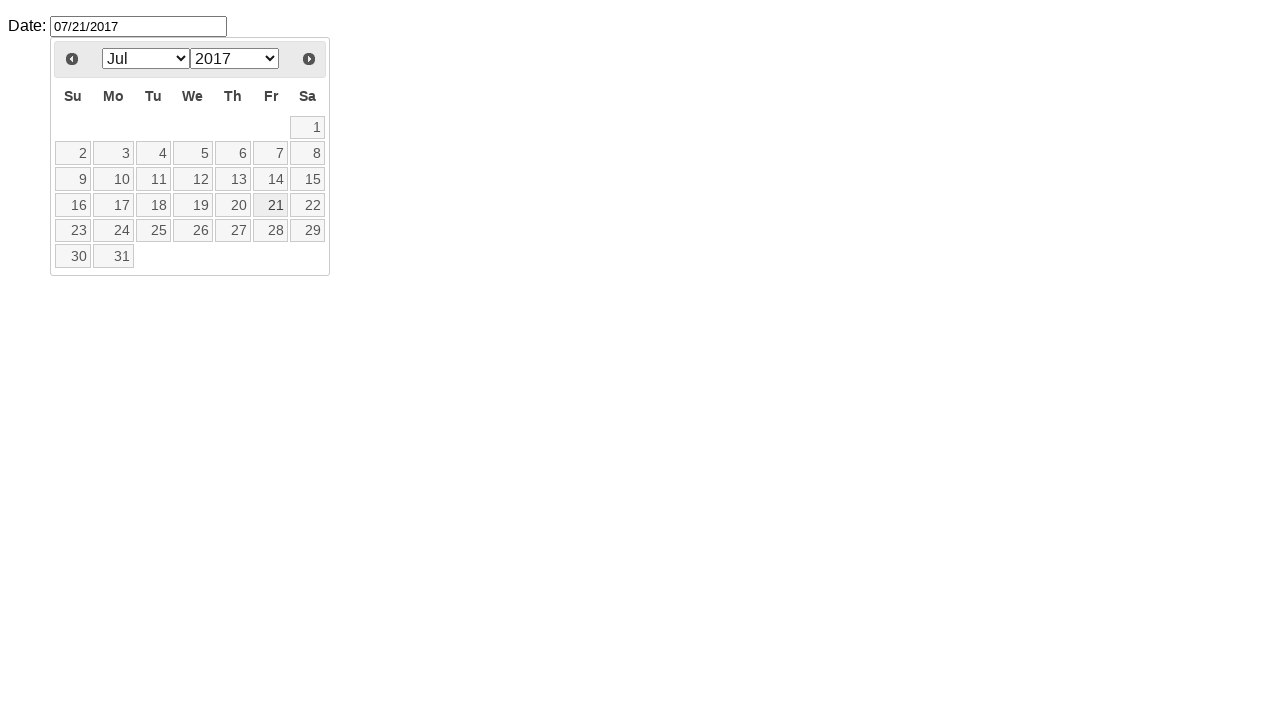

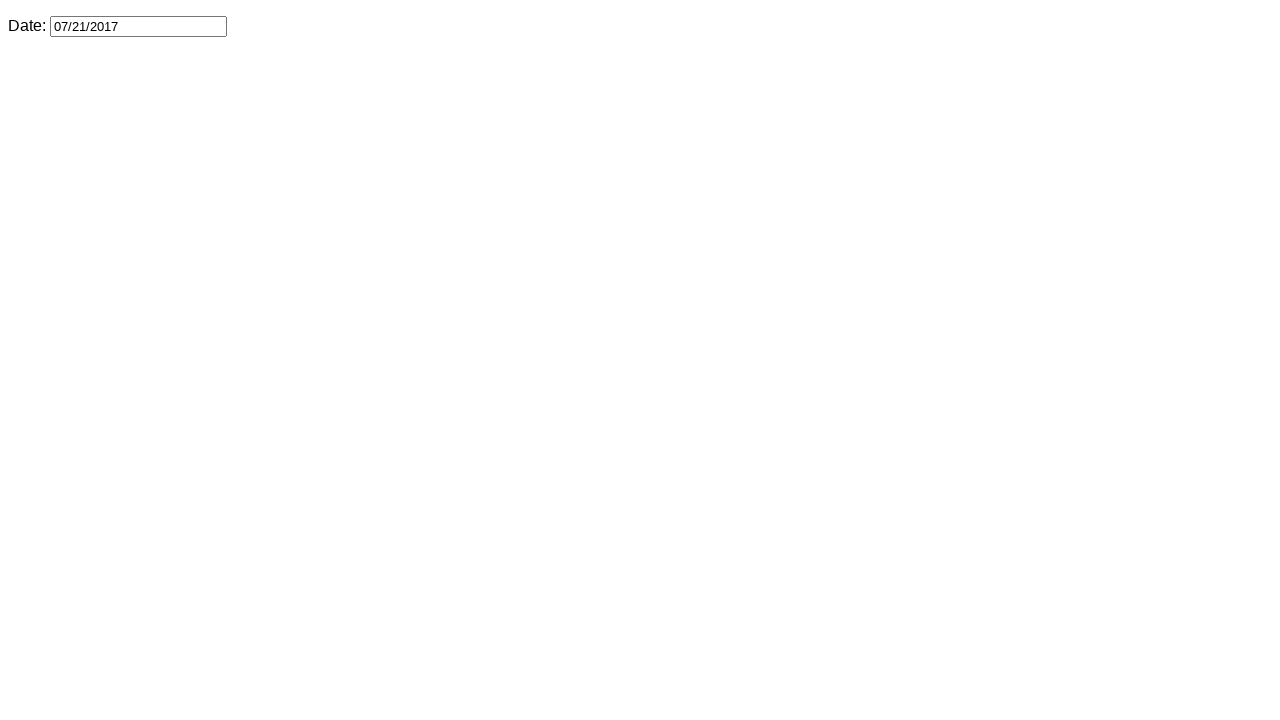